Navigates to the Katalon CMS demo website and maximizes the browser window to verify the page loads successfully.

Starting URL: https://cms.demo.katalon.com/

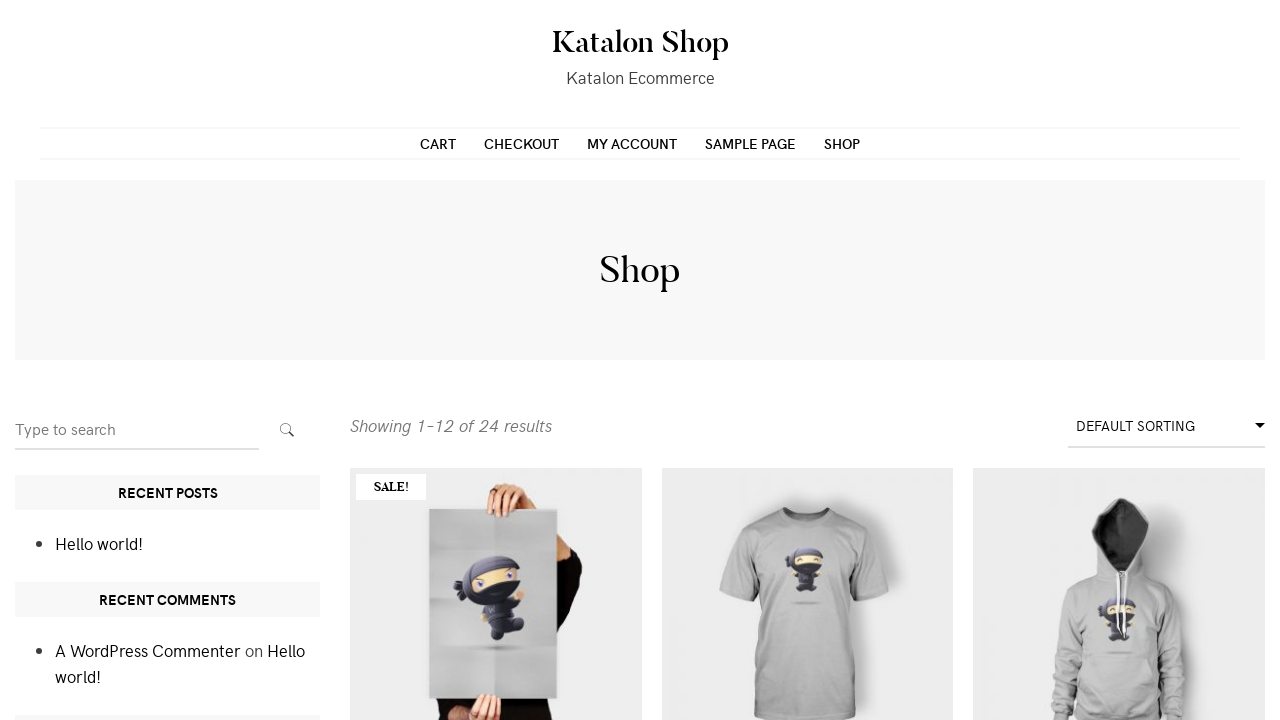

Navigated to Katalon CMS demo website
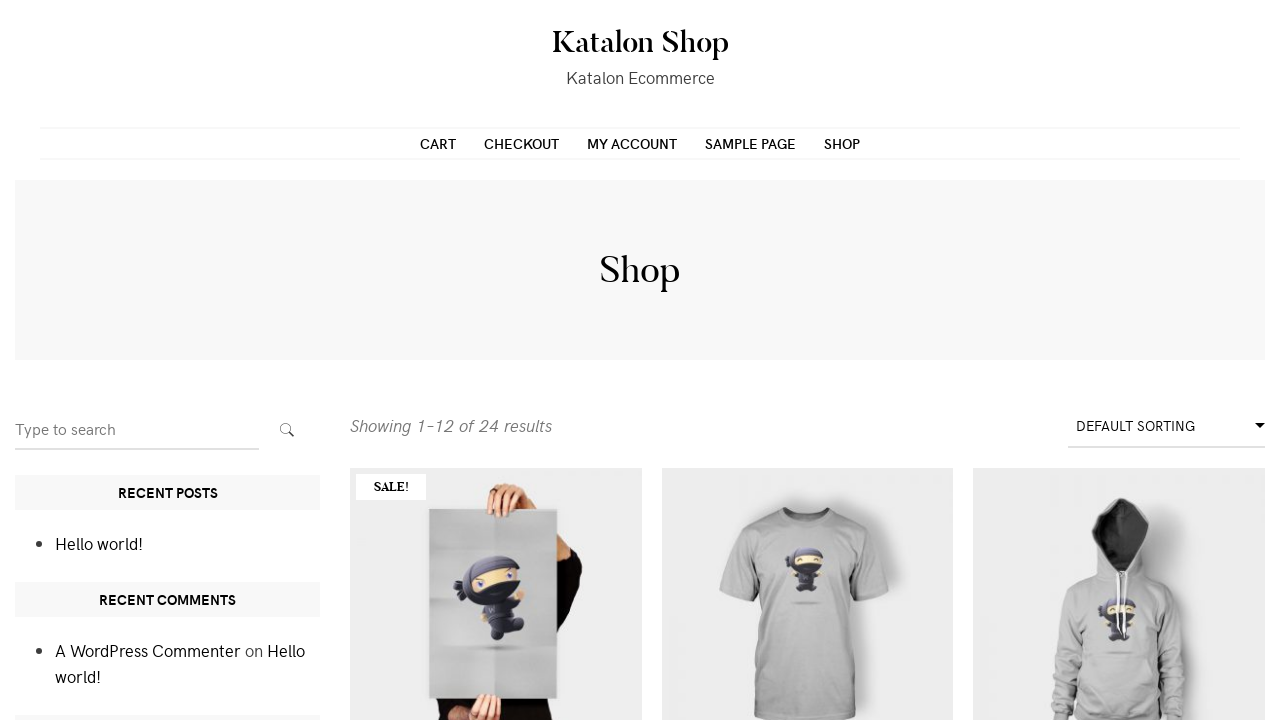

Maximized browser window to 1920x1080
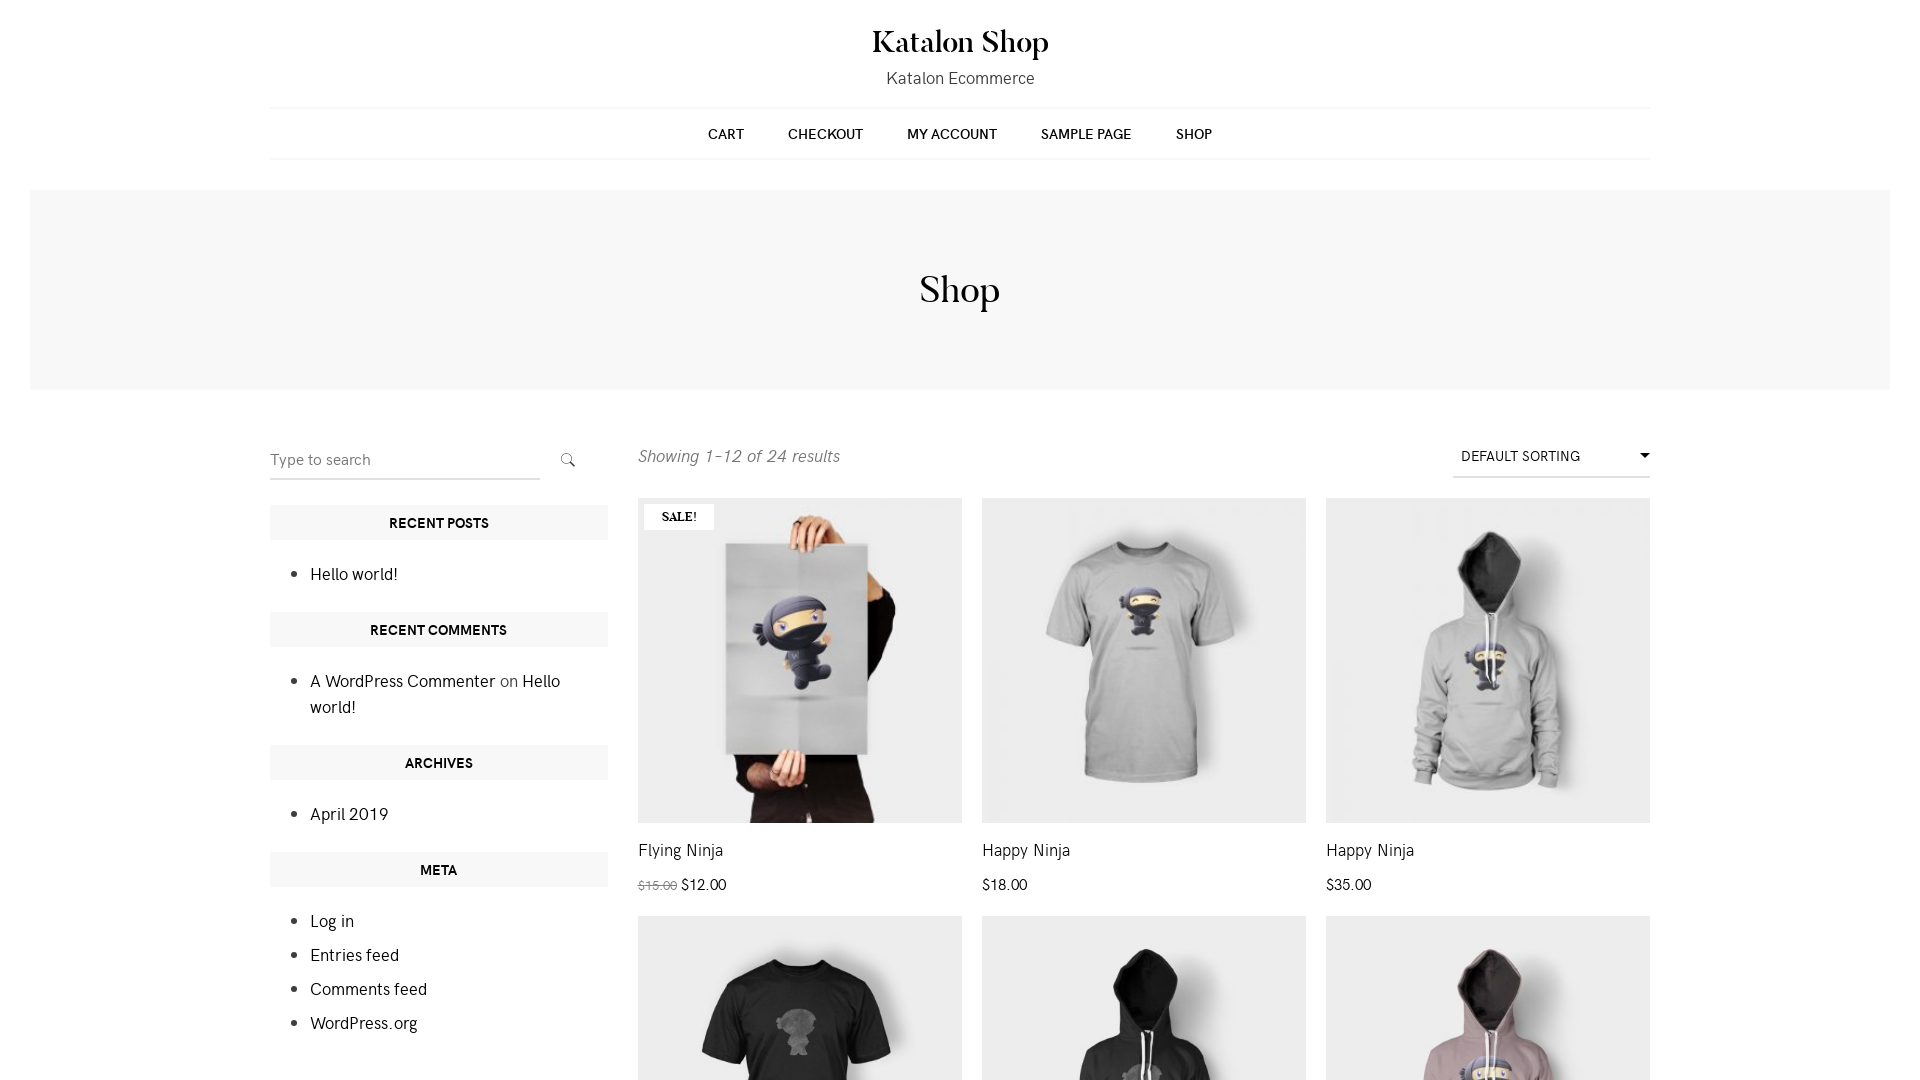

Page loaded successfully and DOM content ready
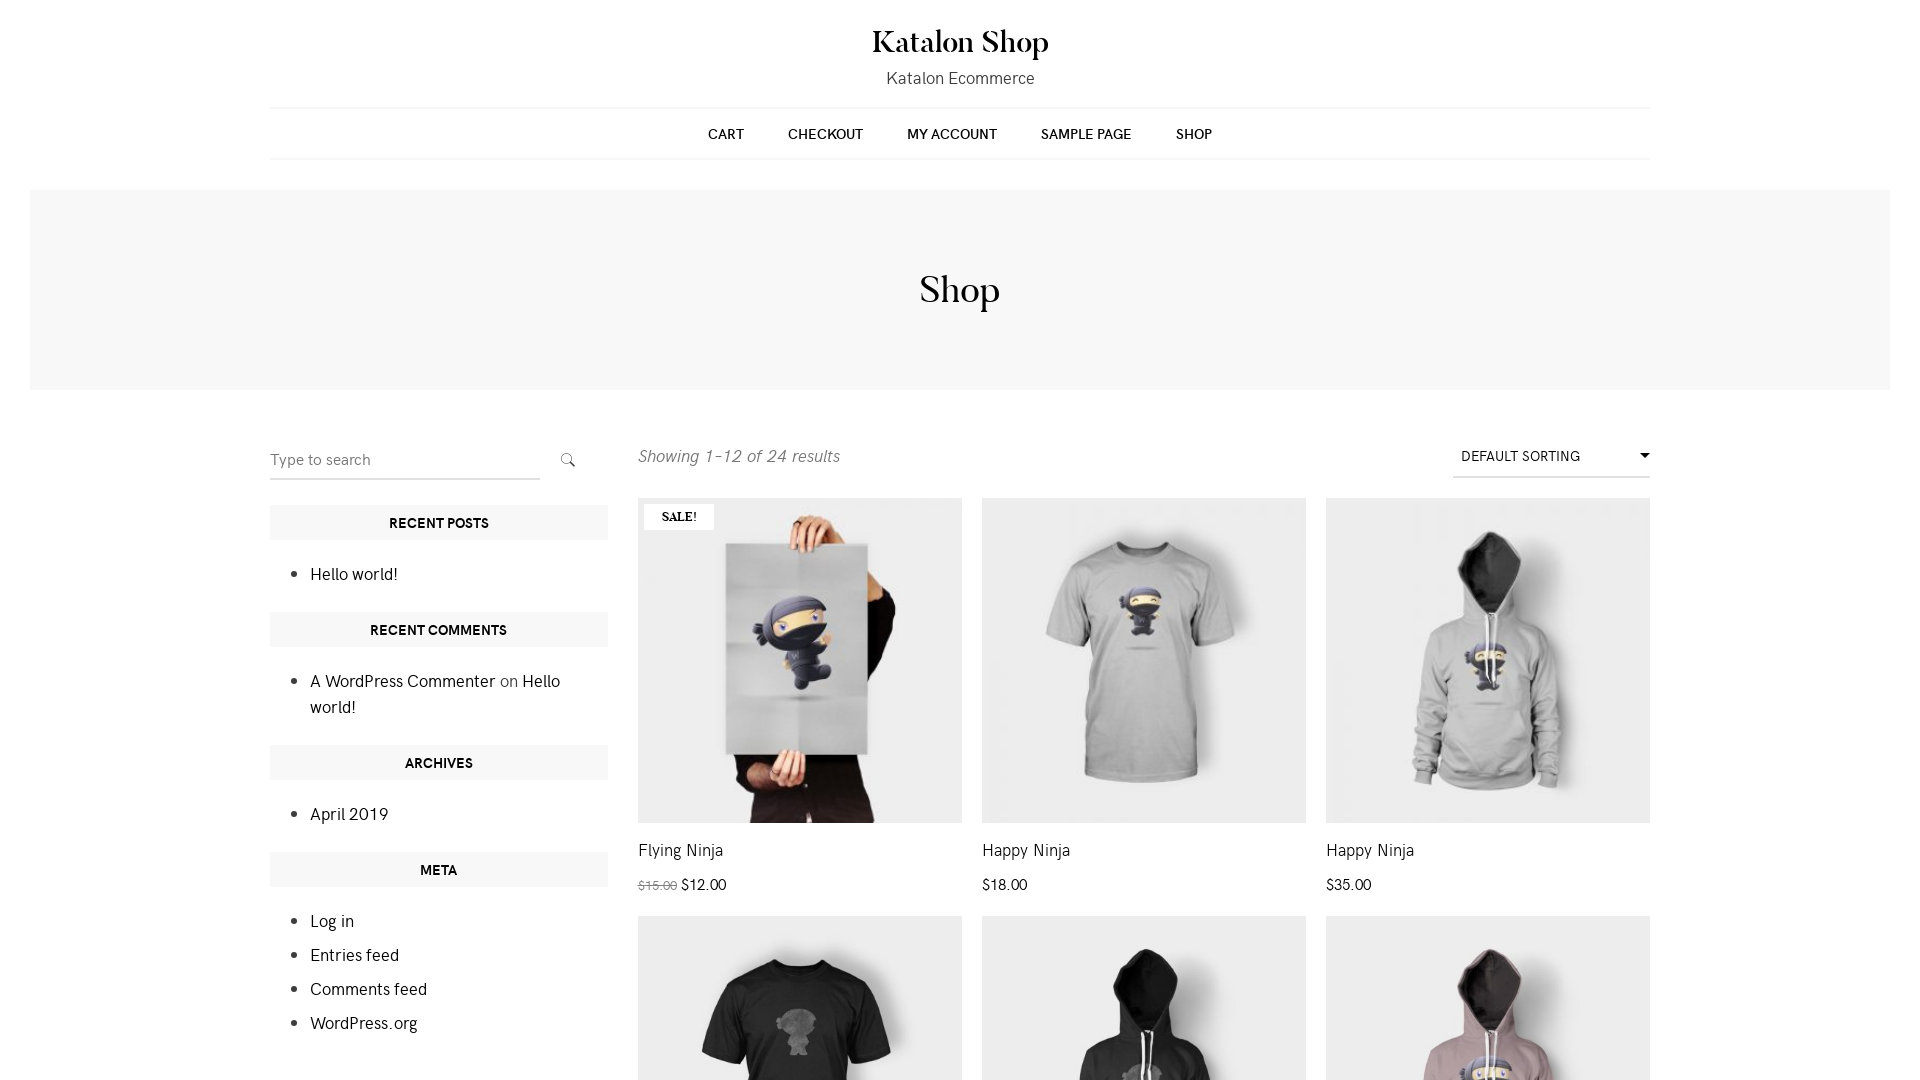

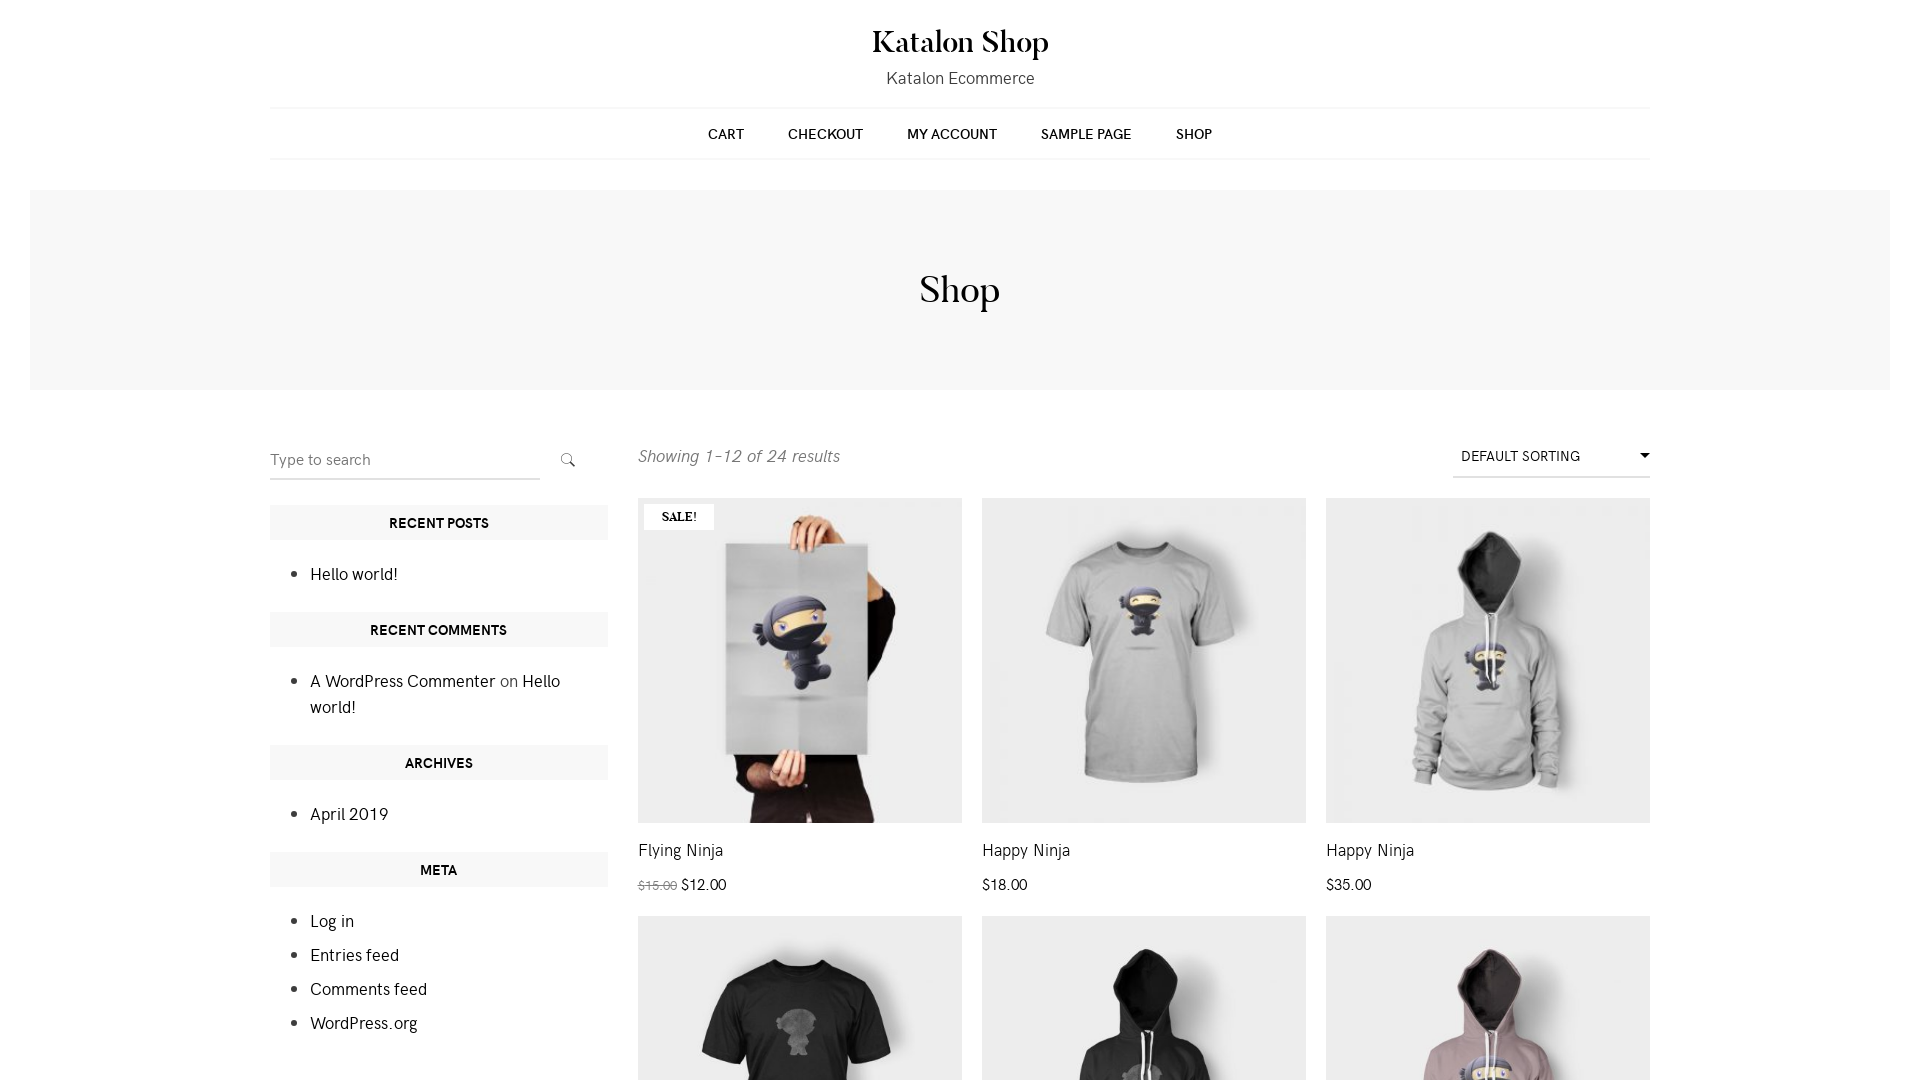